Navigates to an automation practice page and verifies that footer links are present and accessible

Starting URL: https://www.rahulshettyacademy.com/AutomationPractice/

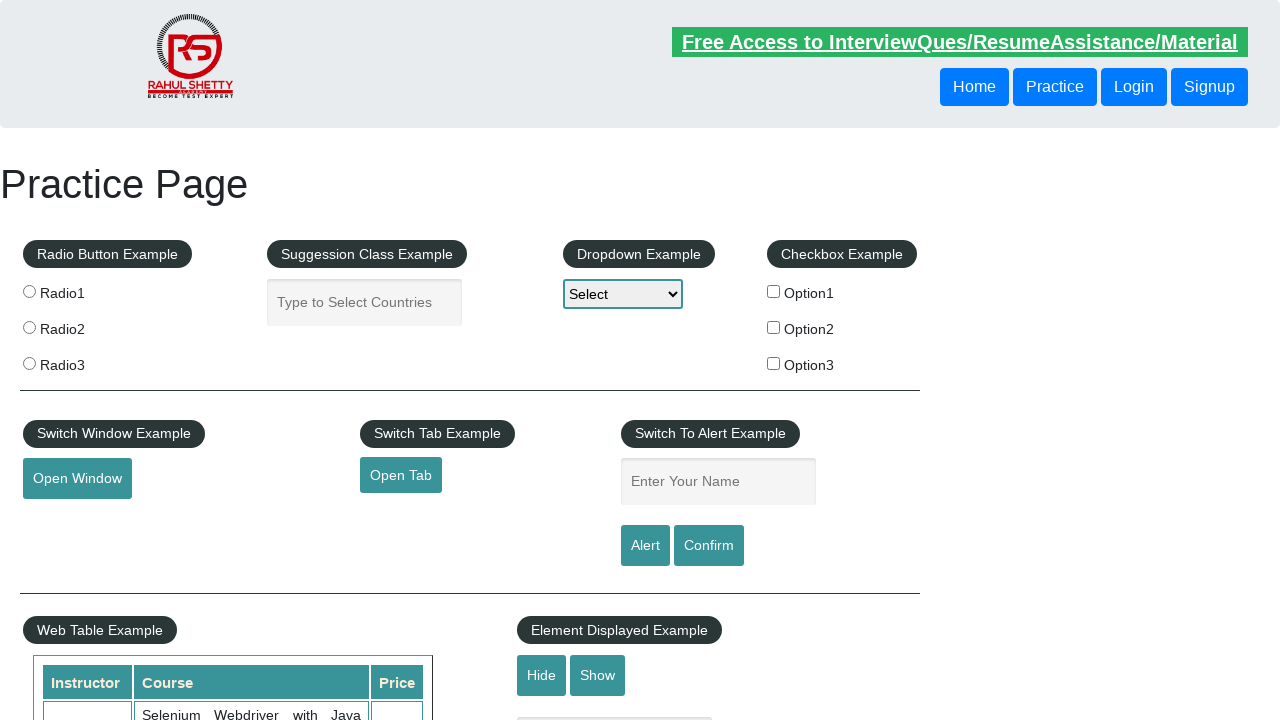

Navigated to automation practice page
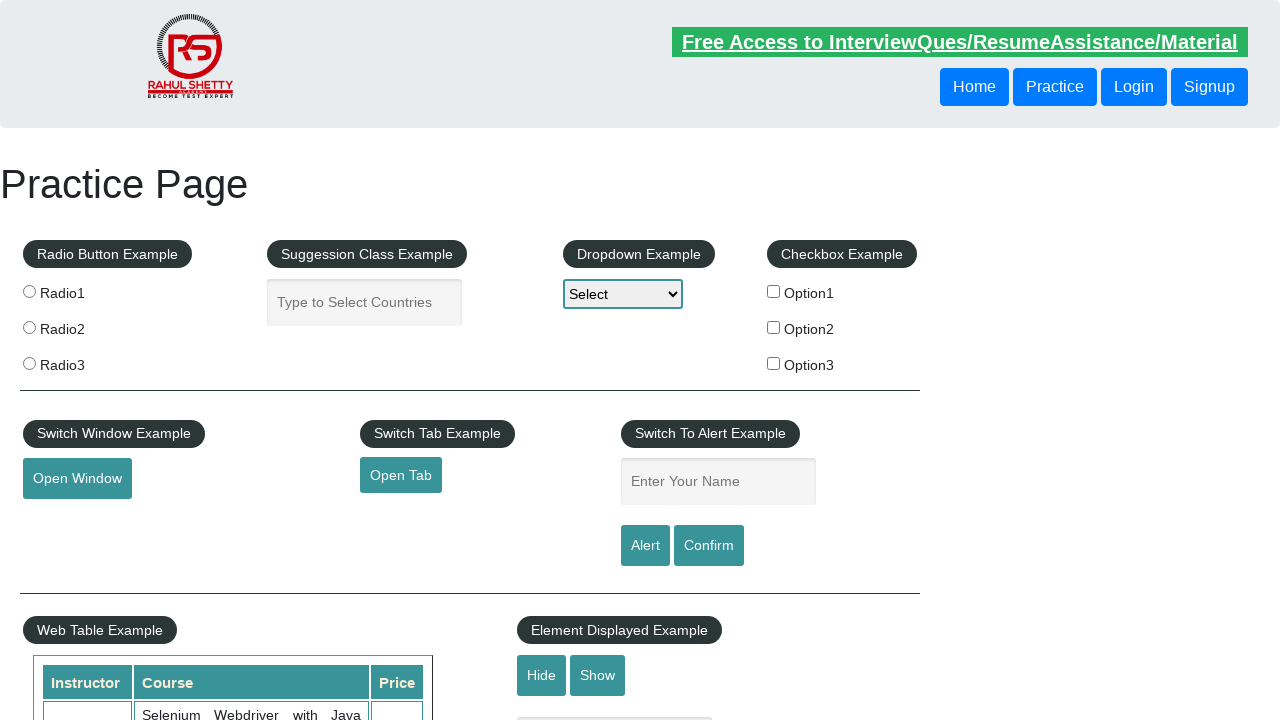

Footer links selector loaded and became visible
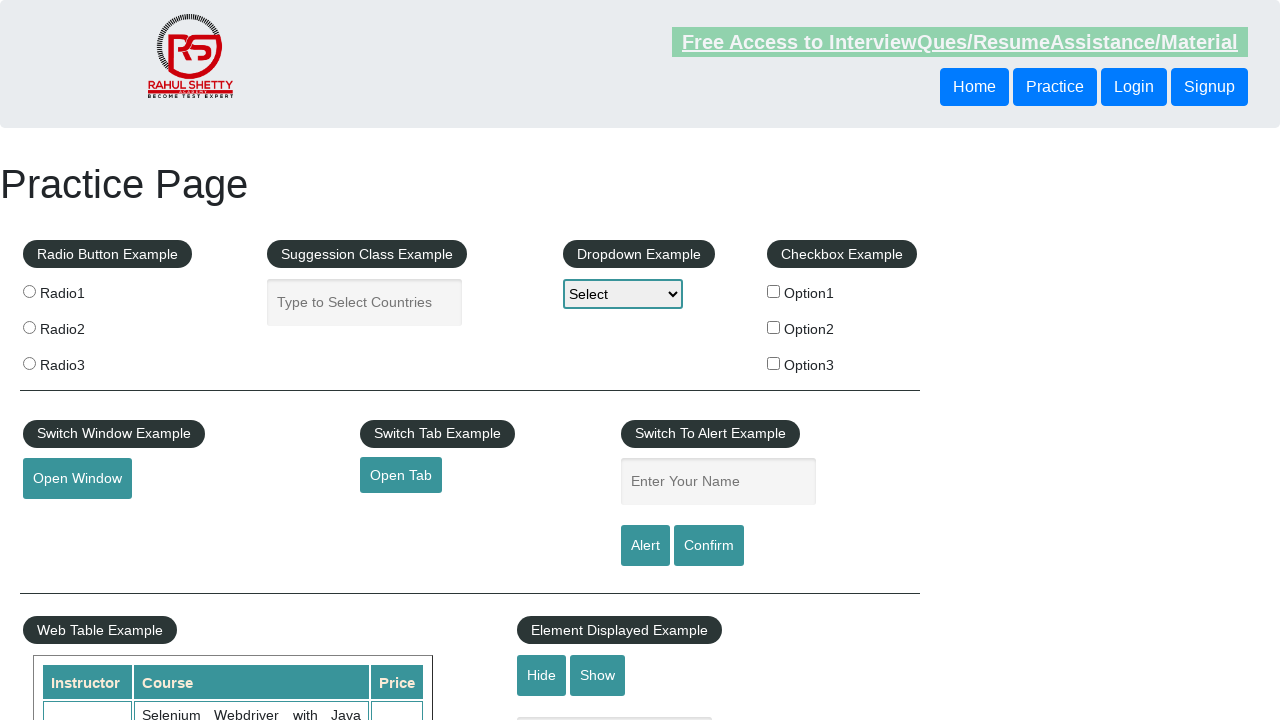

Retrieved all footer links from the page
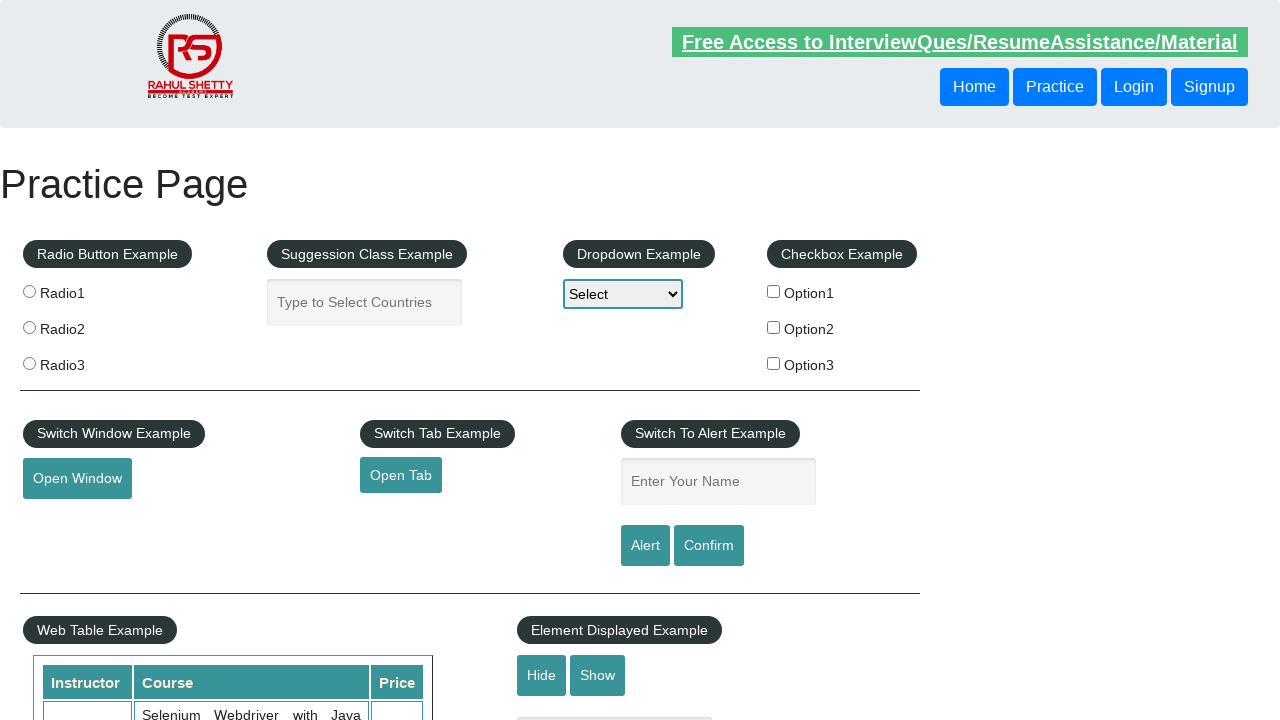

Verified that 20 footer links are present on the page
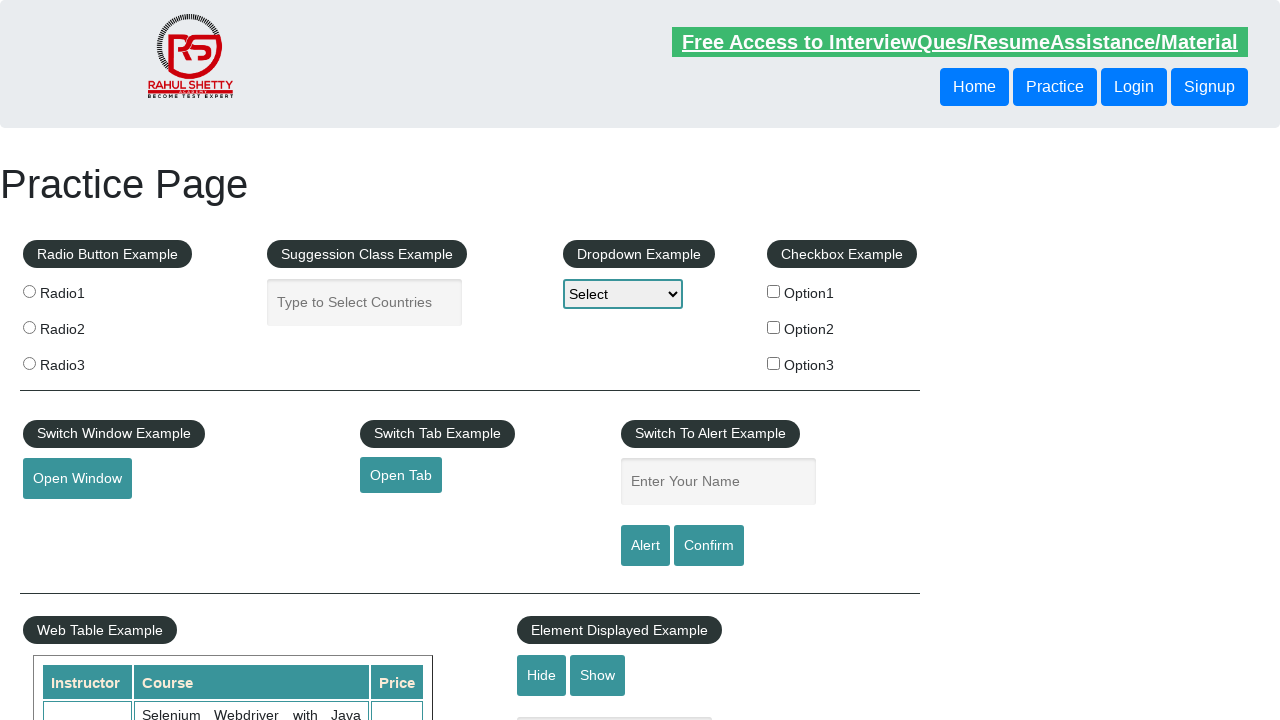

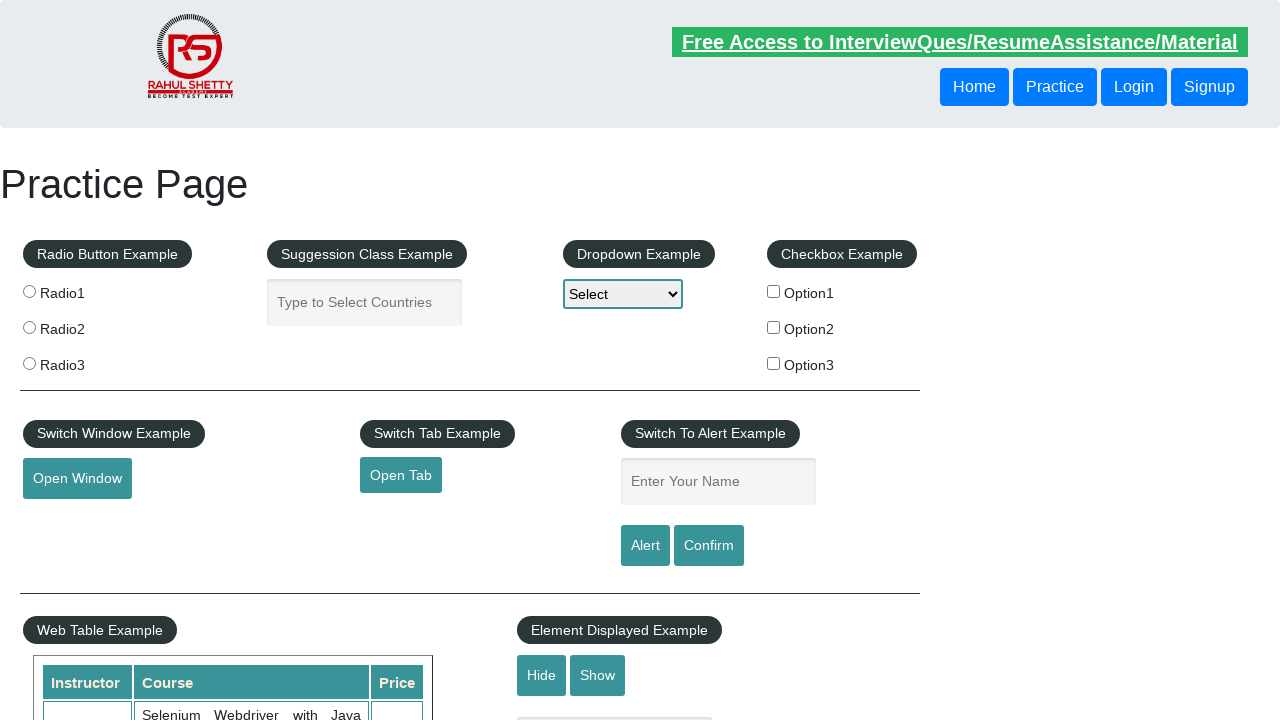